Tests the Catalog page by clicking the Catalog link and verifying that exactly 3 cat items are listed.

Starting URL: https://cs1632.appspot.com/

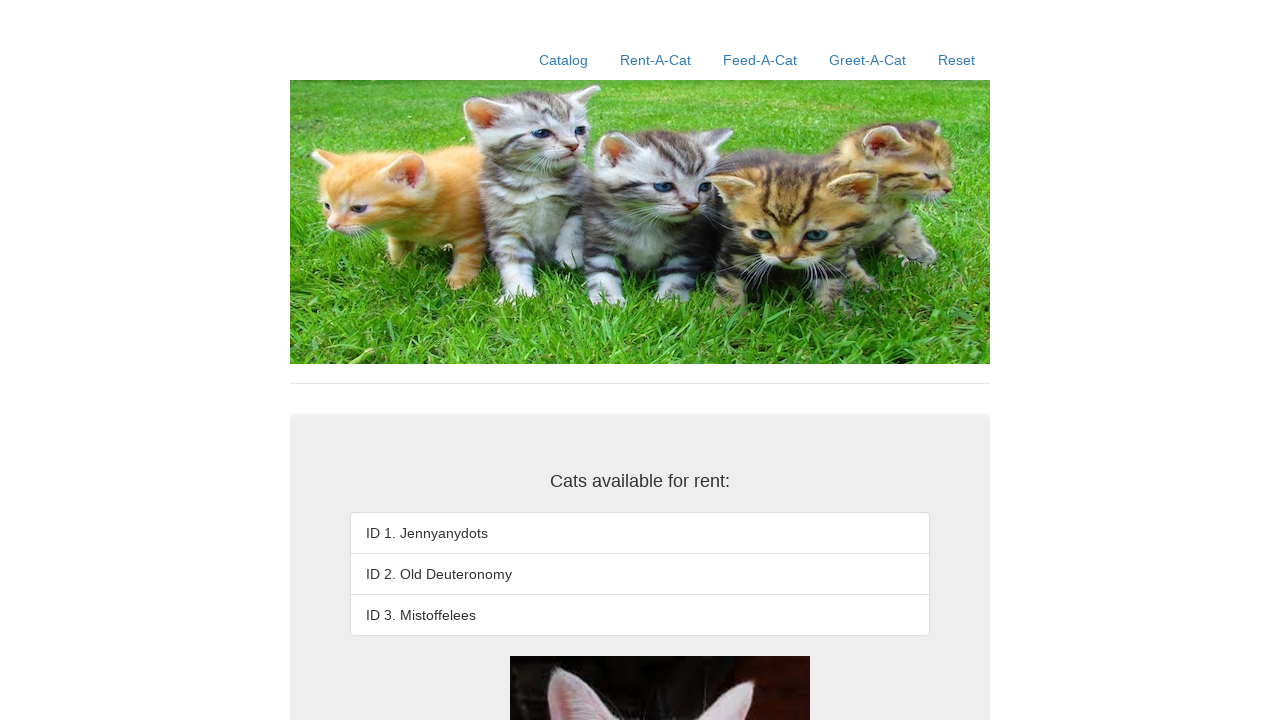

Clicked the Catalog link at (564, 60) on text=Catalog
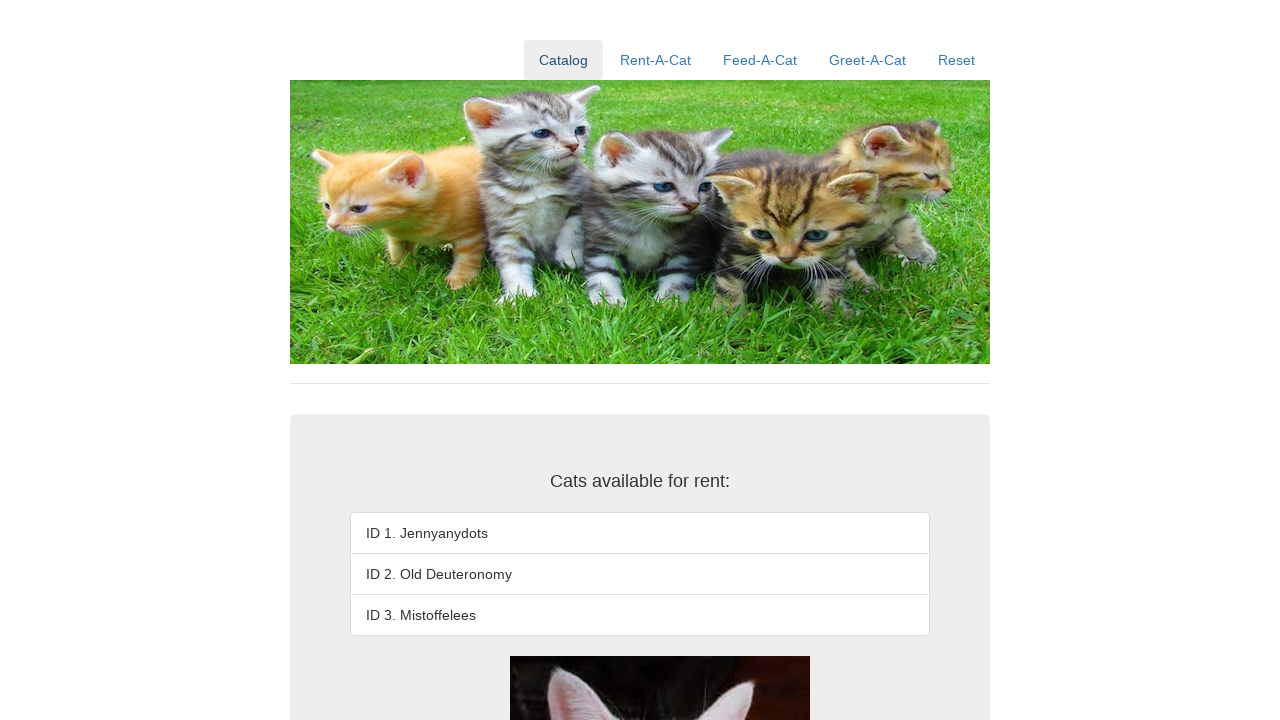

First catalog item loaded
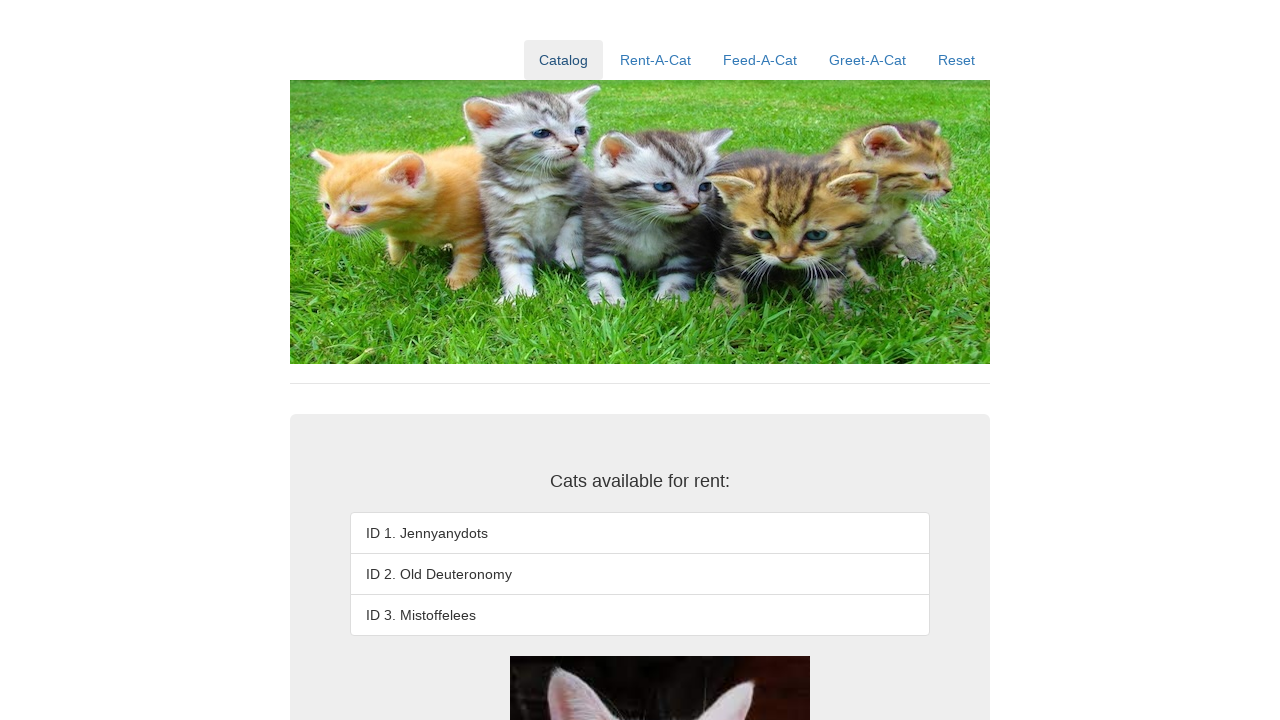

Second catalog item loaded
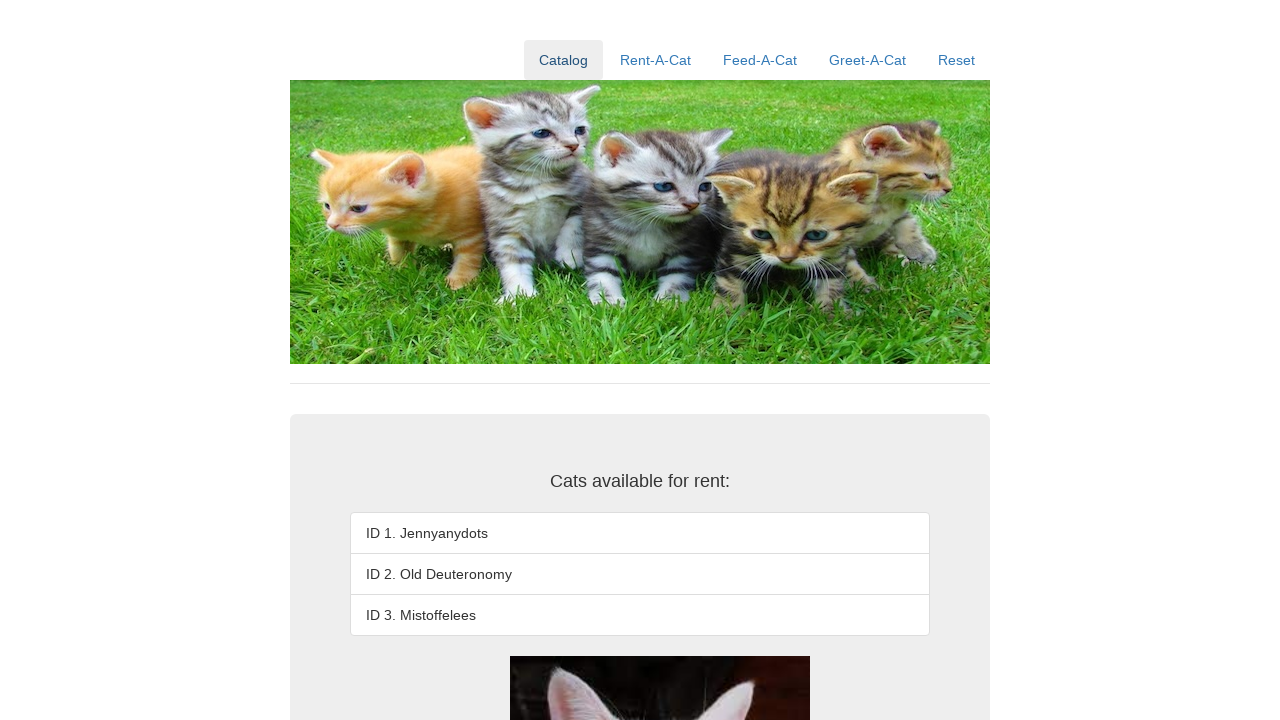

Third catalog item loaded
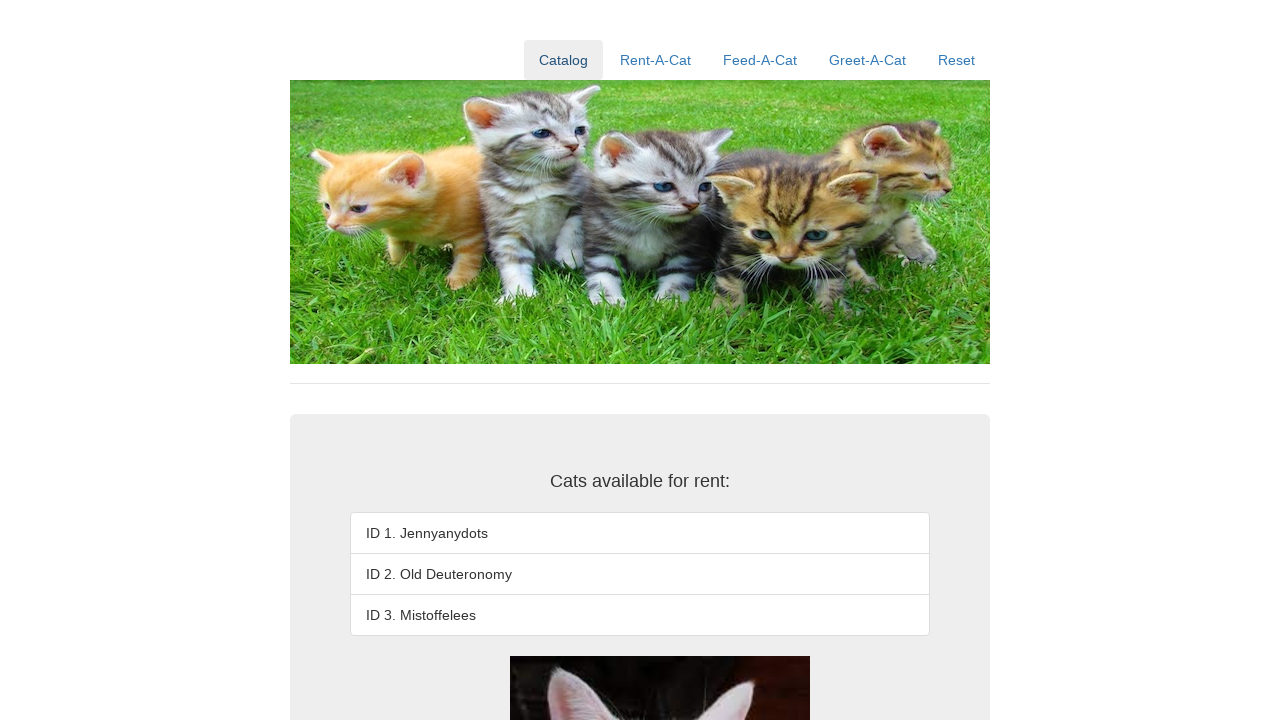

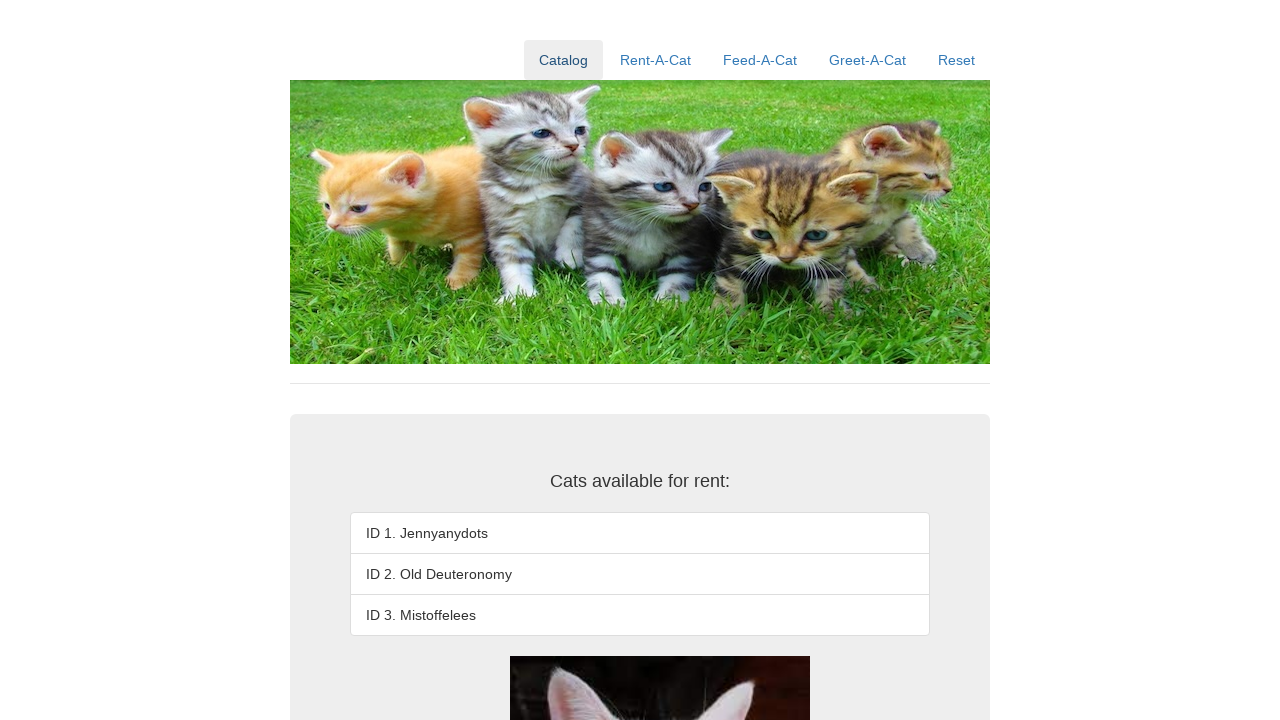